Tests search functionality by searching for a term and verifying that search results are returned

Starting URL: https://playwright.dev

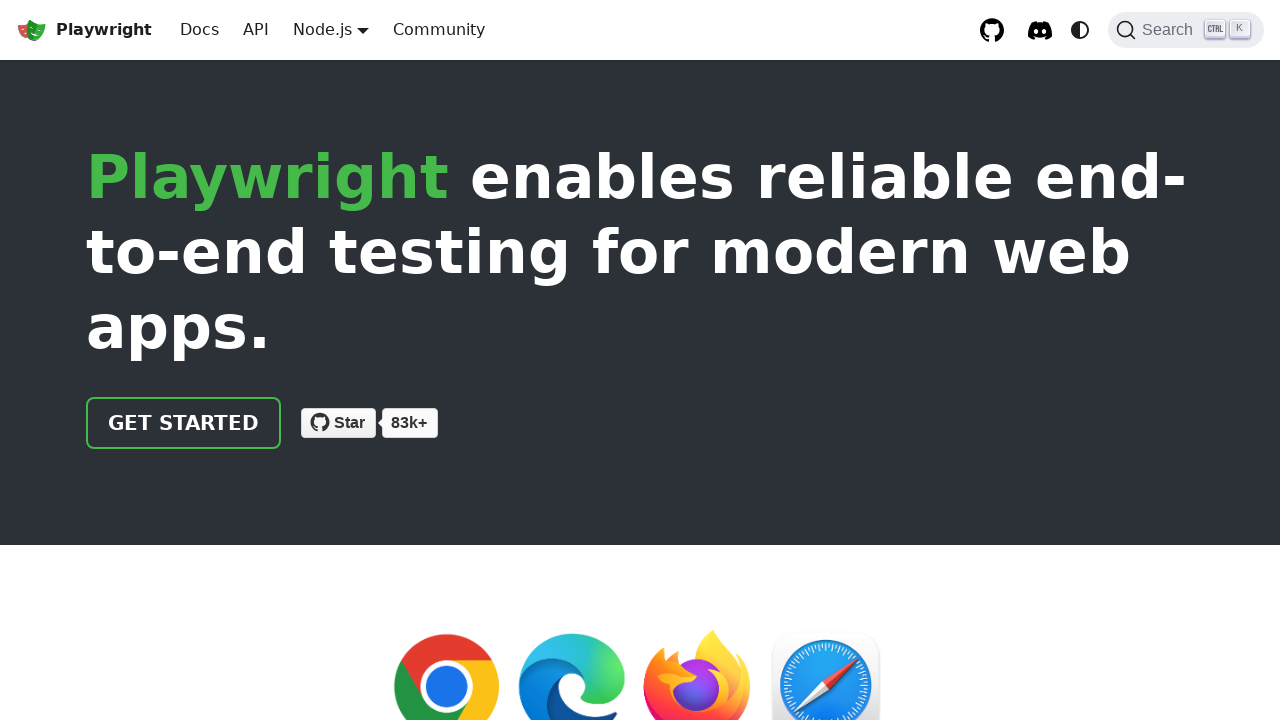

Clicked Search button at (1186, 30) on internal:role=button[name="Search"i]
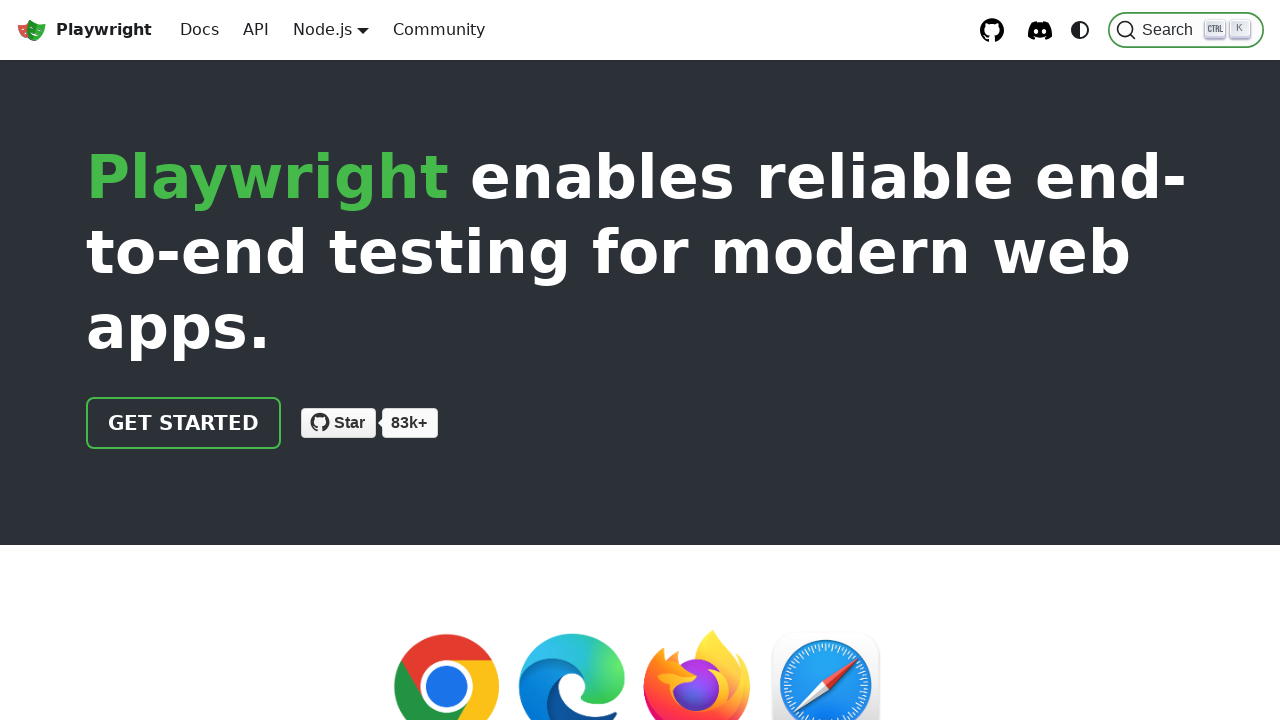

Clicked on search input field at (652, 100) on internal:attr=[placeholder="Search docs"i]
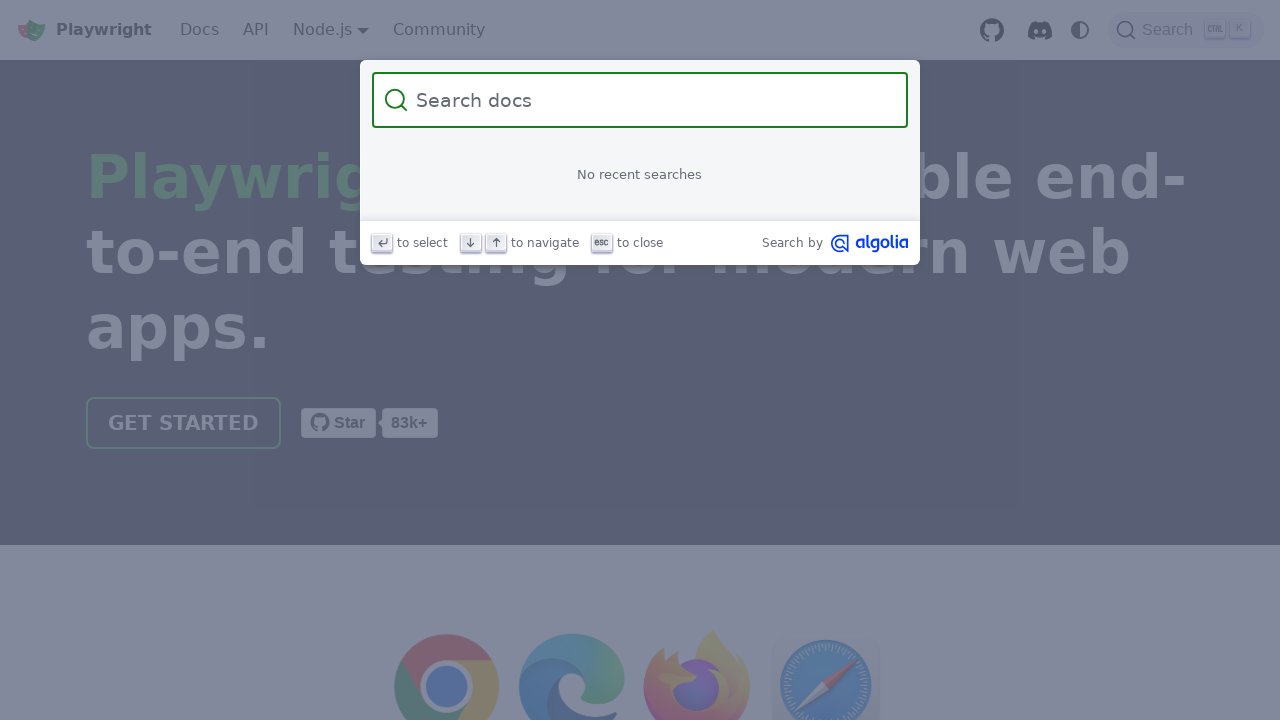

Filled search box with term 'havetext' on internal:attr=[placeholder="Search docs"i]
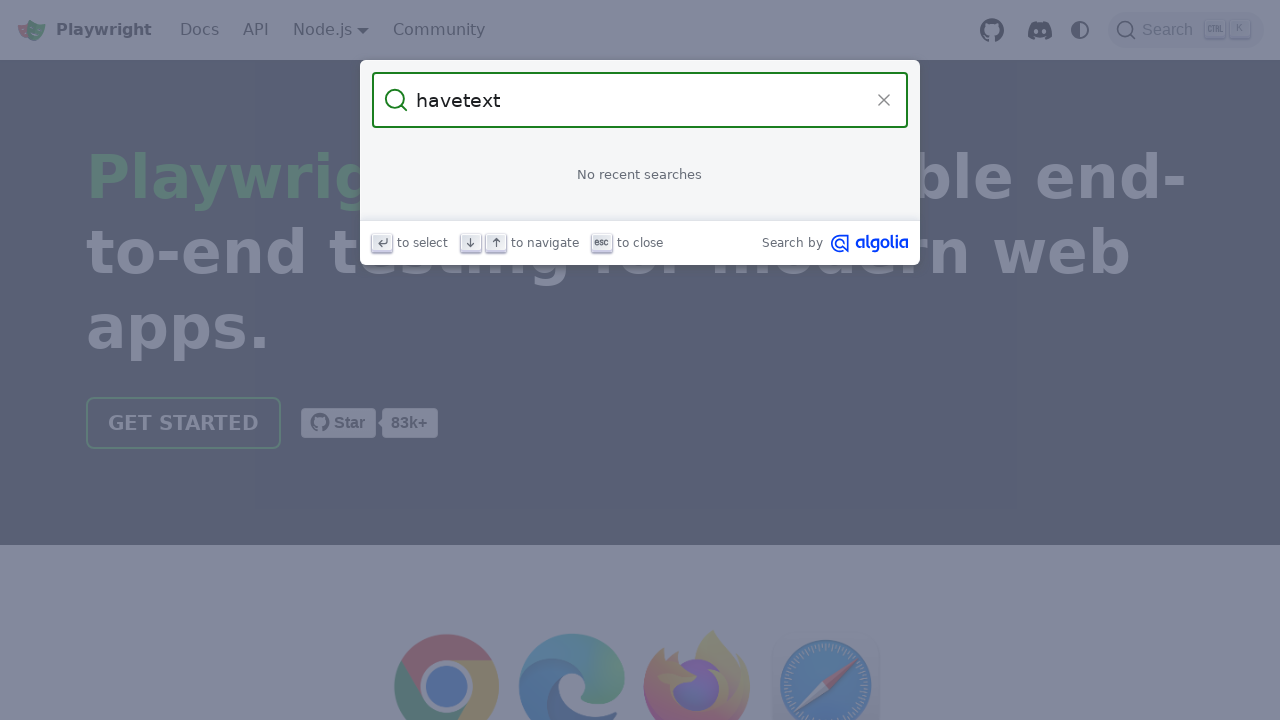

Search results loaded successfully
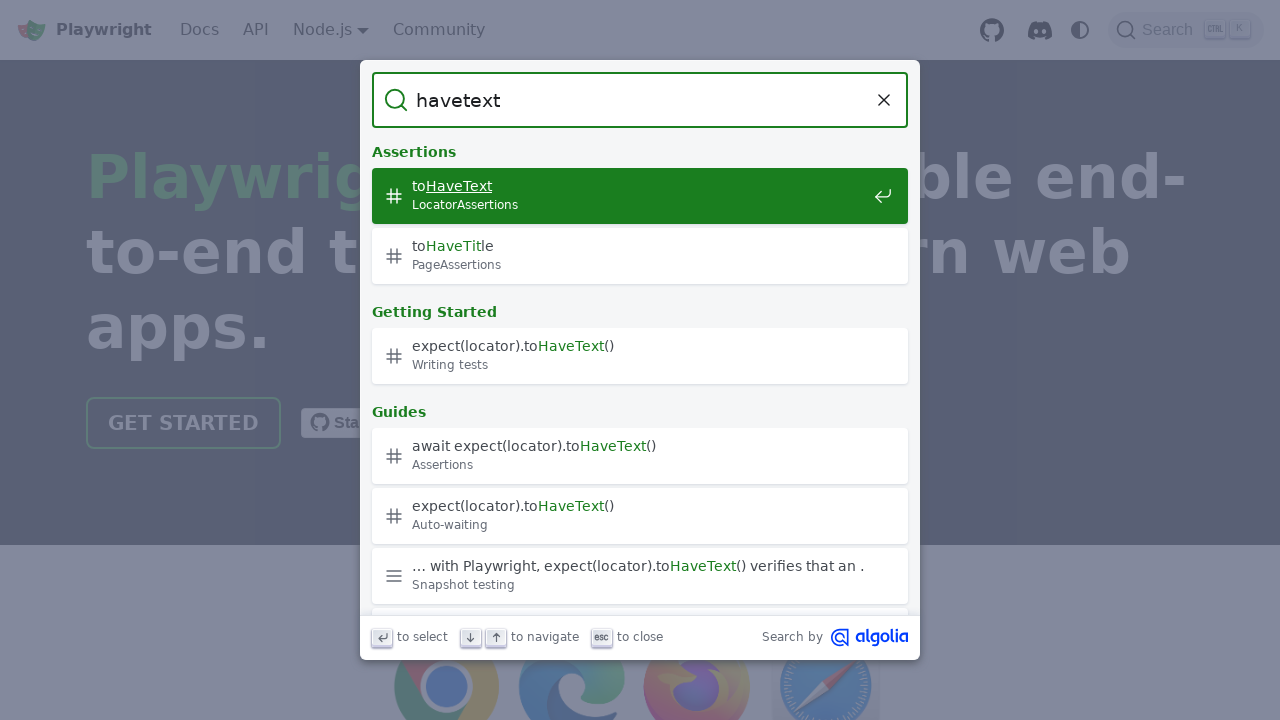

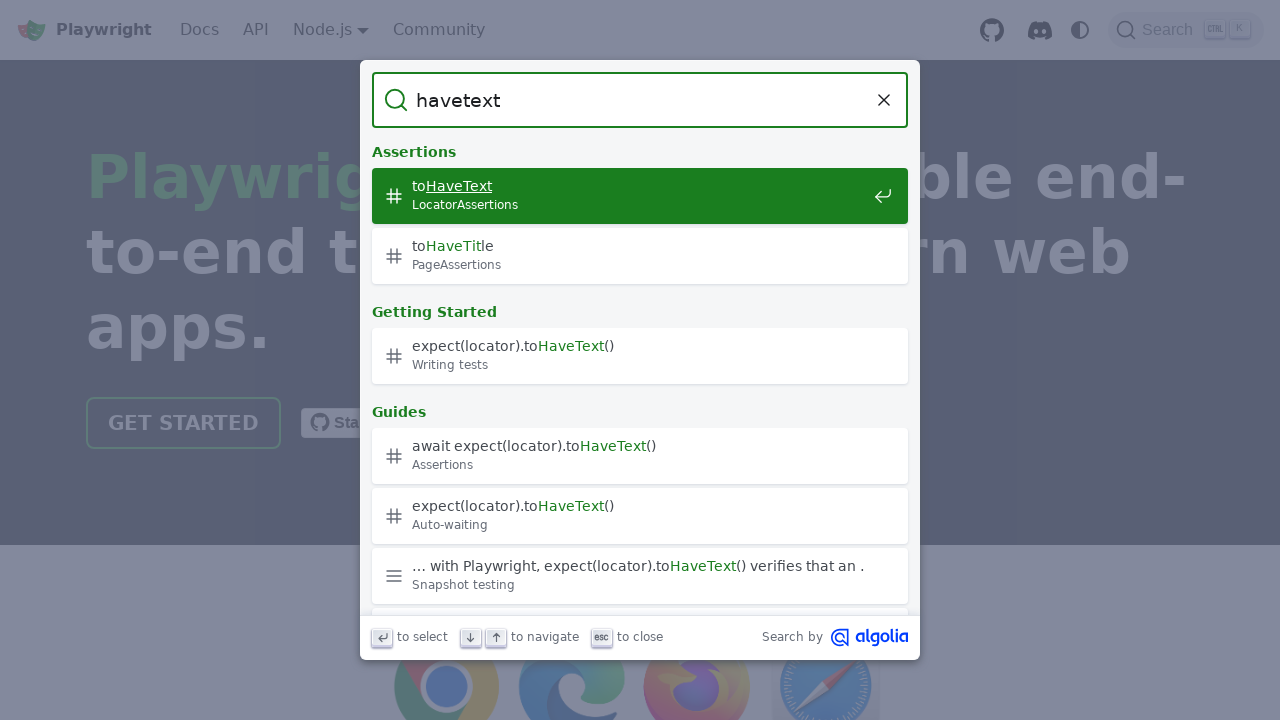